Tests SpiceJet flight booking form by selecting departure city, arrival city, and departure date

Starting URL: https://www.spicejet.com/

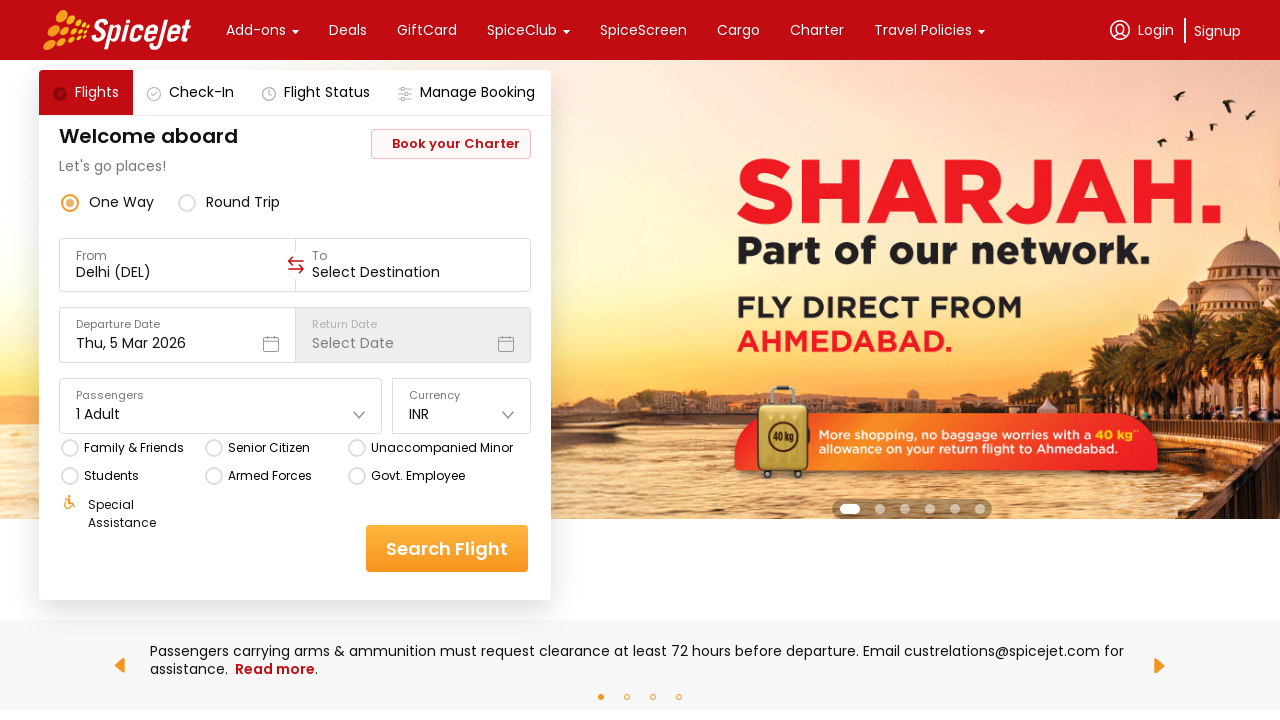

Waited for departure city field (Delhi) to be visible
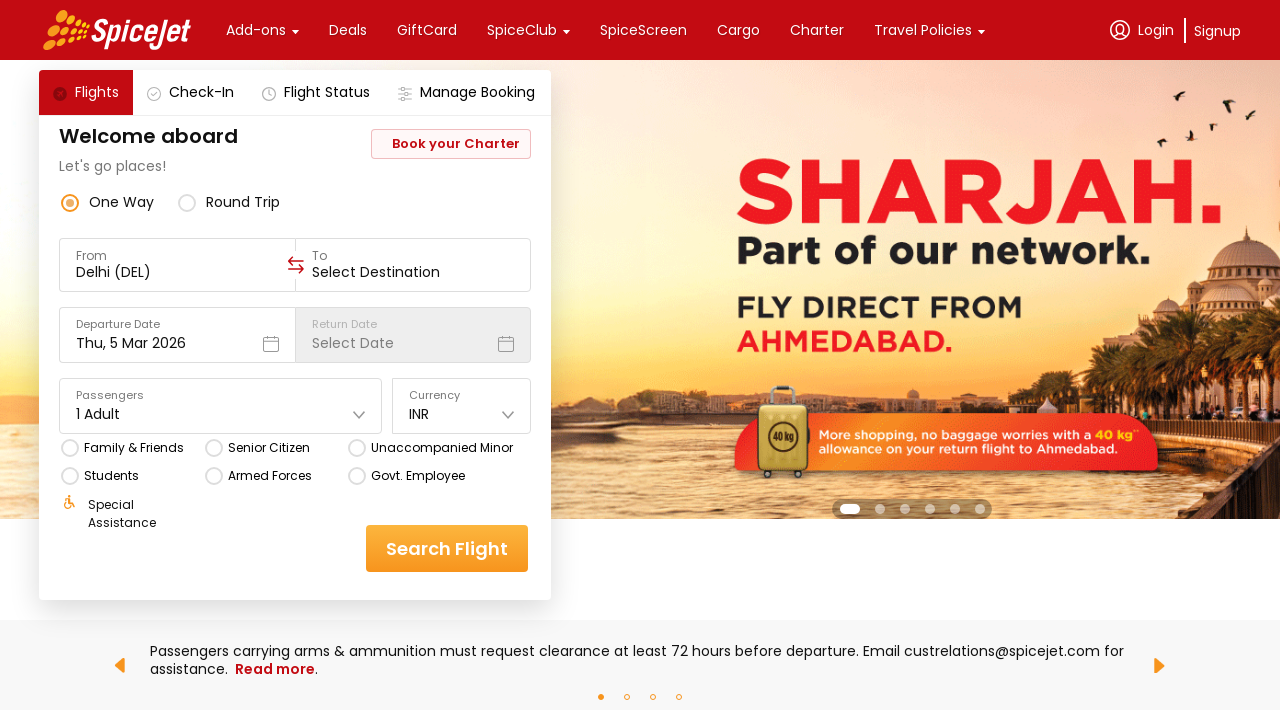

Clicked on departure city field (Delhi) at (178, 272) on xpath=//div[@class='css-1dbjc4n r-1awozwy r-18u37iz r-1wtj0ep']/input[@value='De
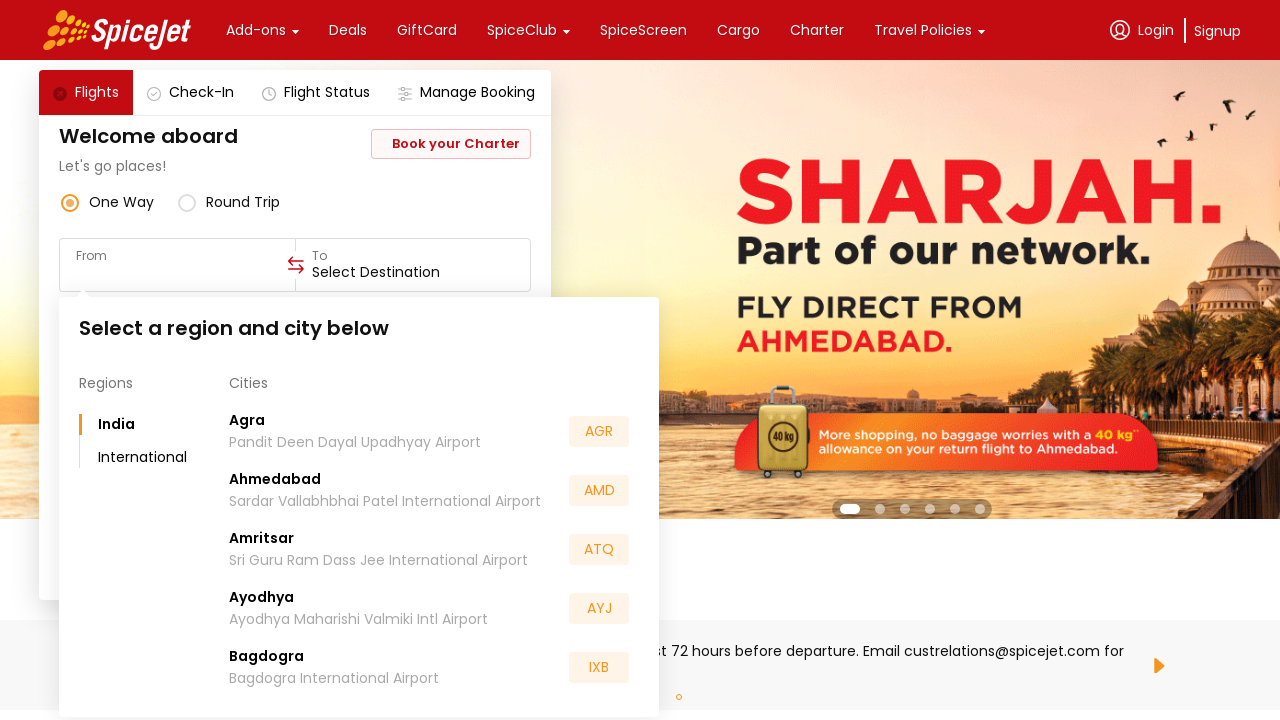

Waited for Bengaluru option to be visible in city dropdown
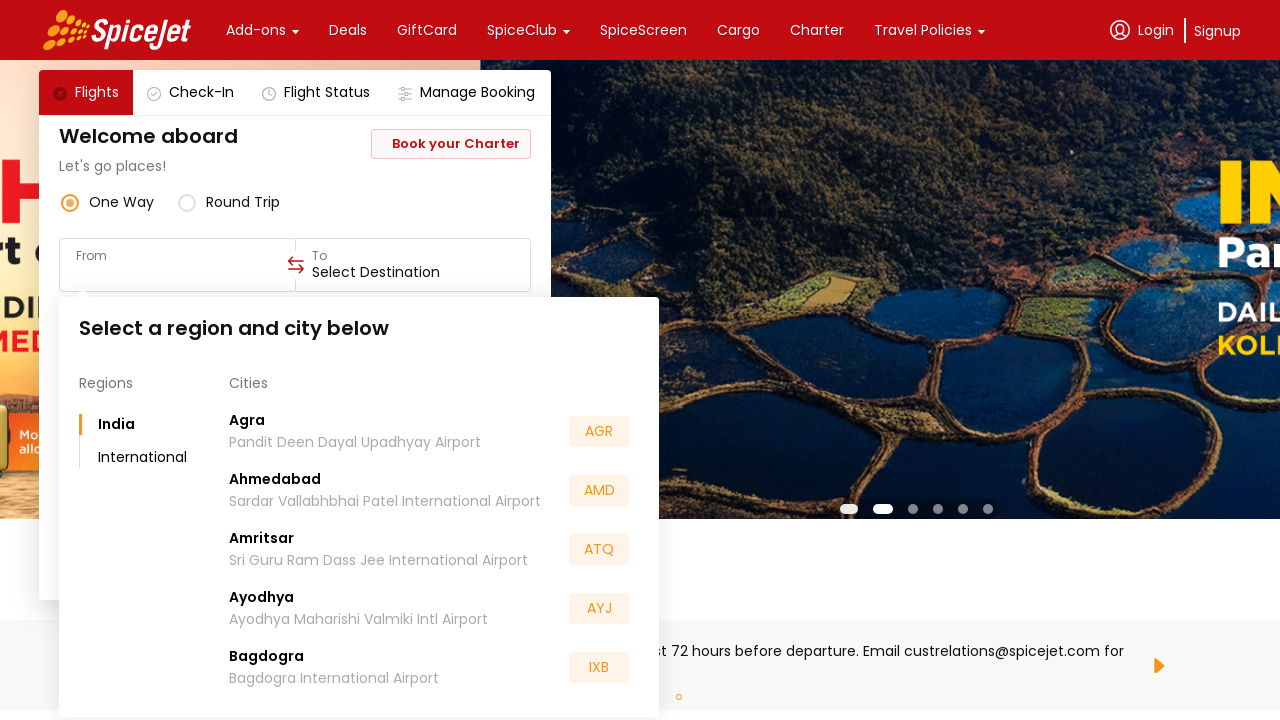

Selected Bengaluru as departure city at (266, 552) on xpath=//div[@class='css-1dbjc4n r-1awozwy r-1loqt21 r-18u37iz r-1wtj0ep r-b5h31w
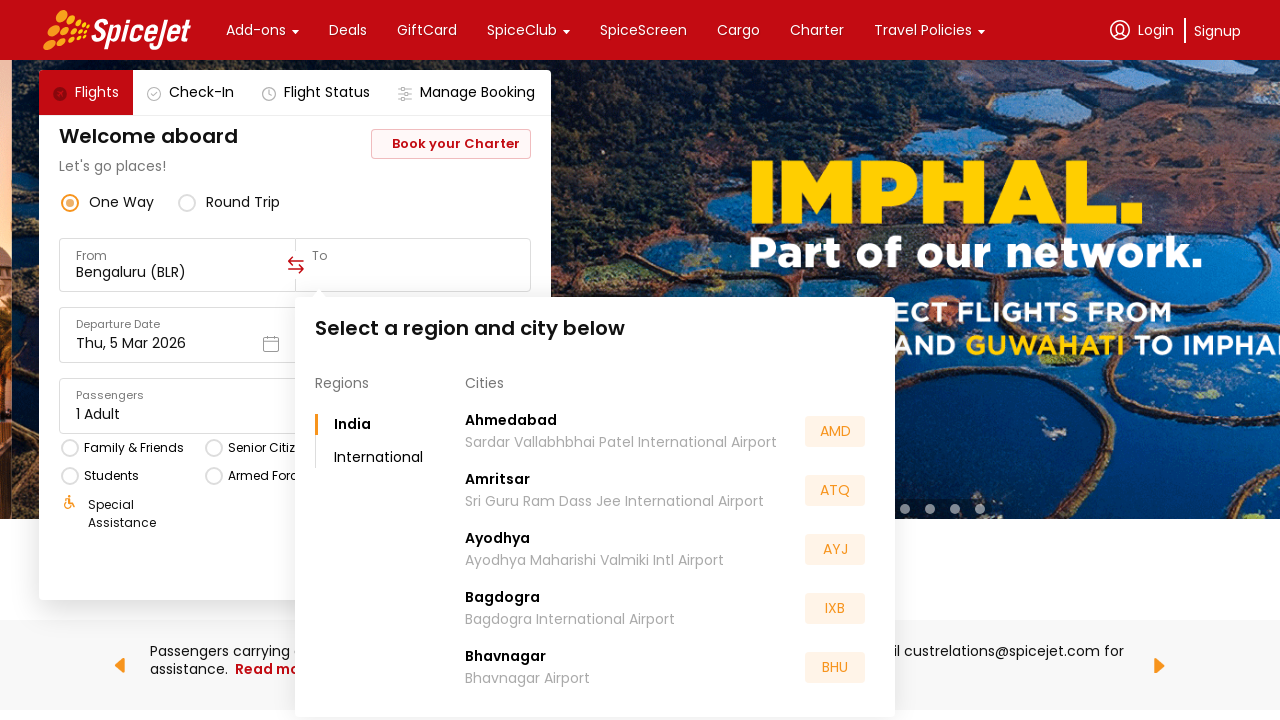

Waited 2 seconds for page to update
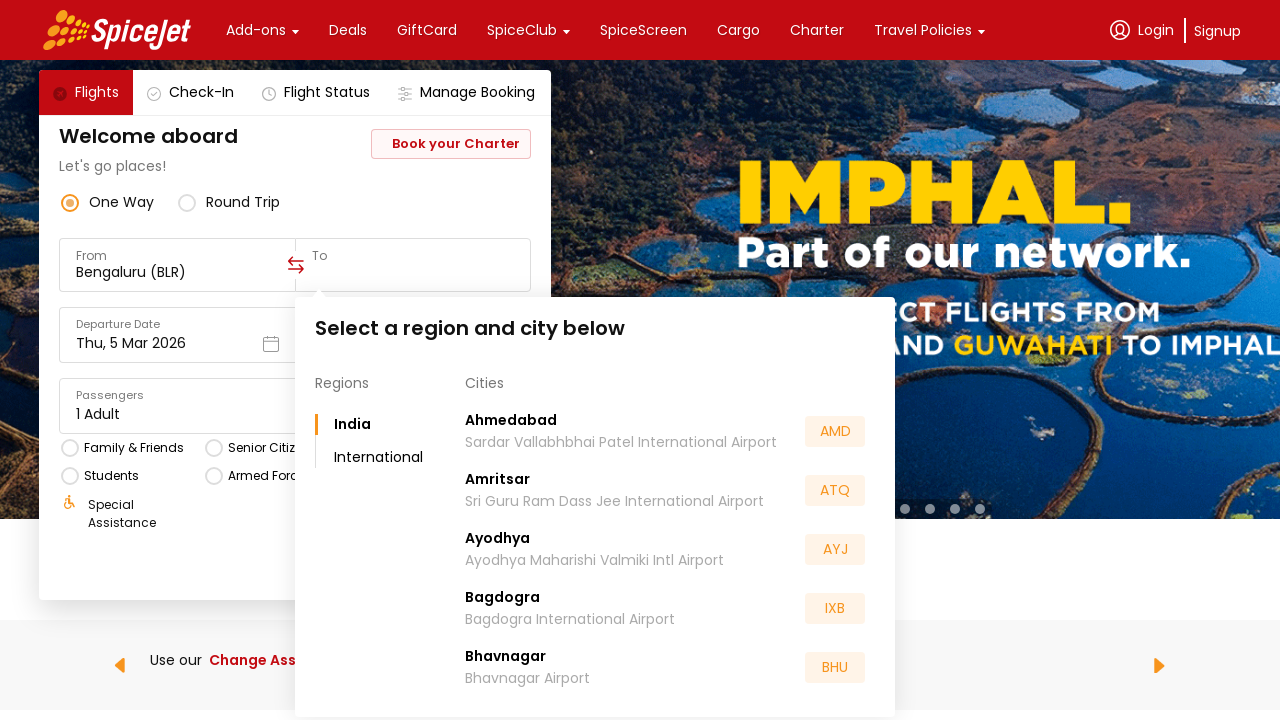

Selected Chennai as arrival city at (496, 552) on xpath=//div[@class='css-1dbjc4n r-1awozwy r-1loqt21 r-18u37iz r-1wtj0ep r-b5h31w
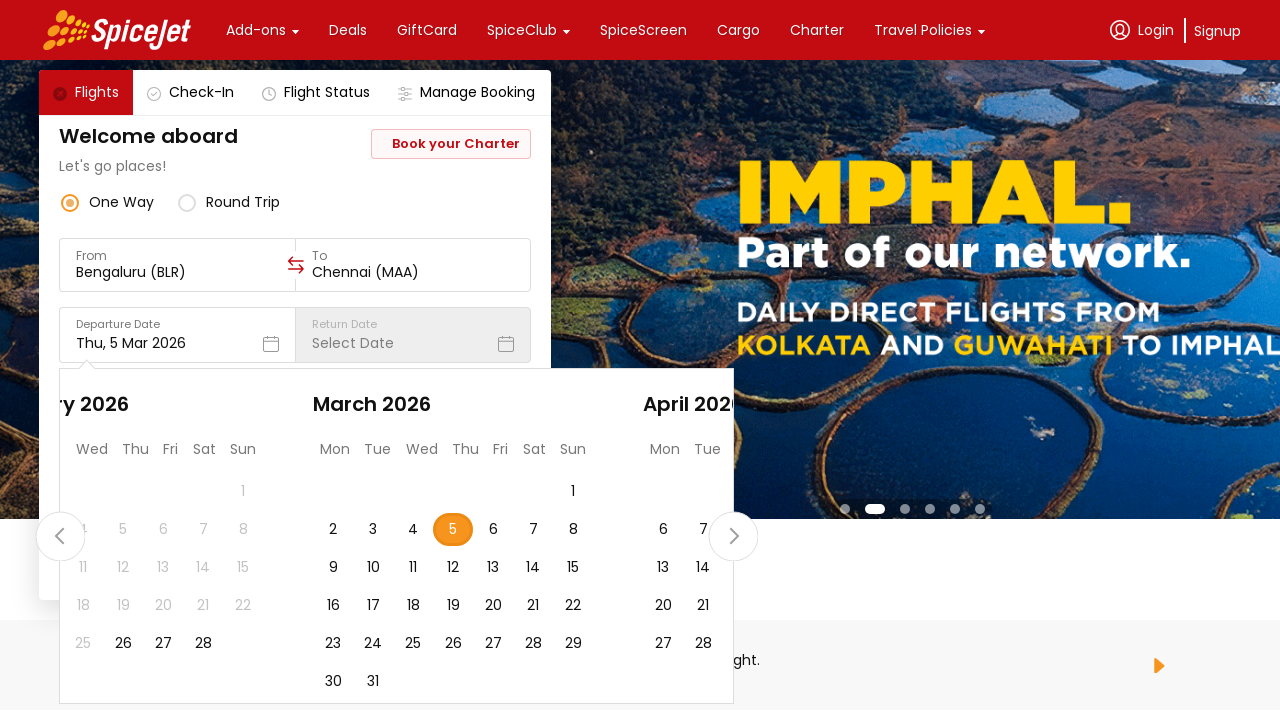

Selected today's date (26) as departure date at (225, 644) on //div[contains(@class, 'css-1dbjc4n') and contains(@class, 'r-6koalj')]//div[nor
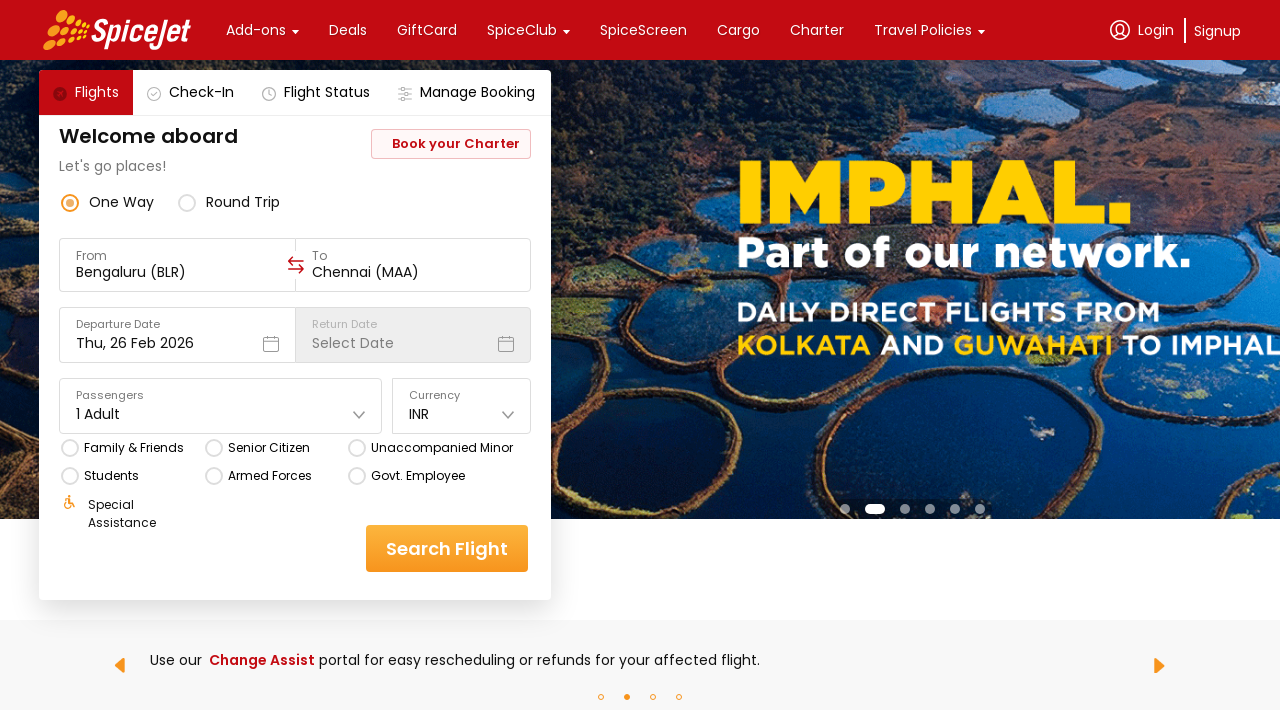

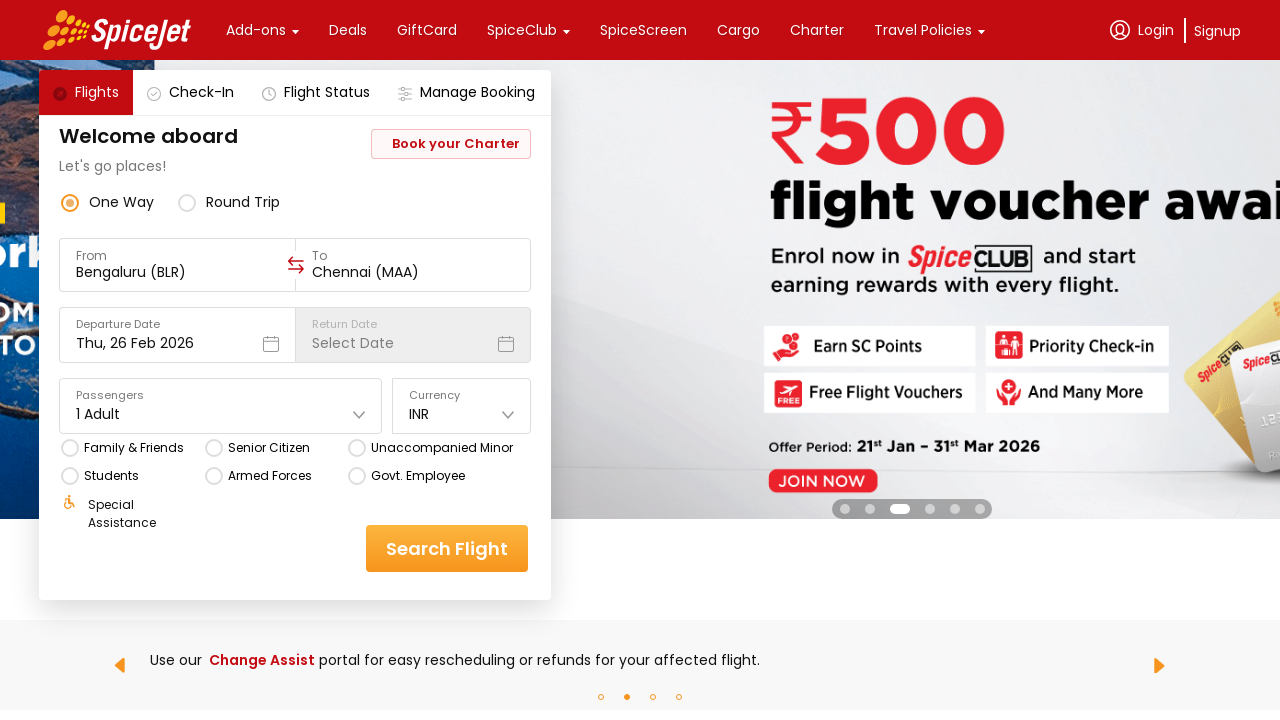